Tests clicking the GitHub link and verifying it navigates to the correct URL

Starting URL: https://daniel-pev.github.io/my_cv/

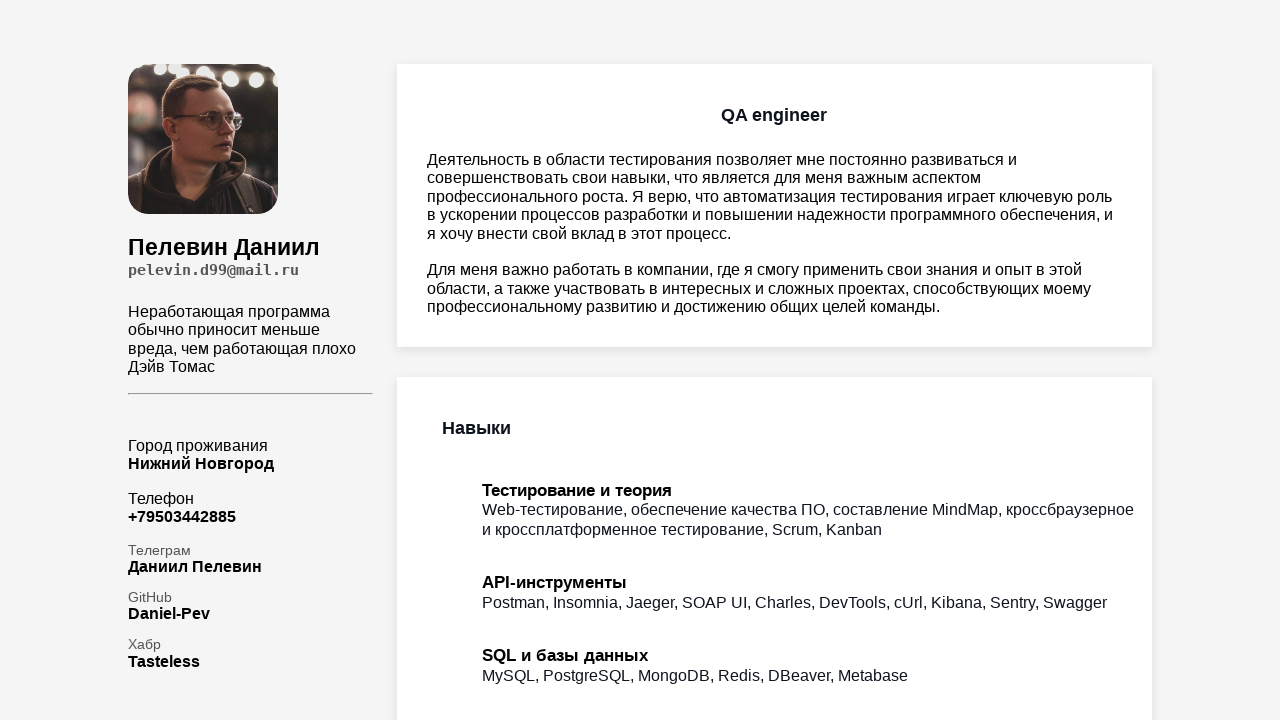

Clicked GitHub link at (169, 614) on #github
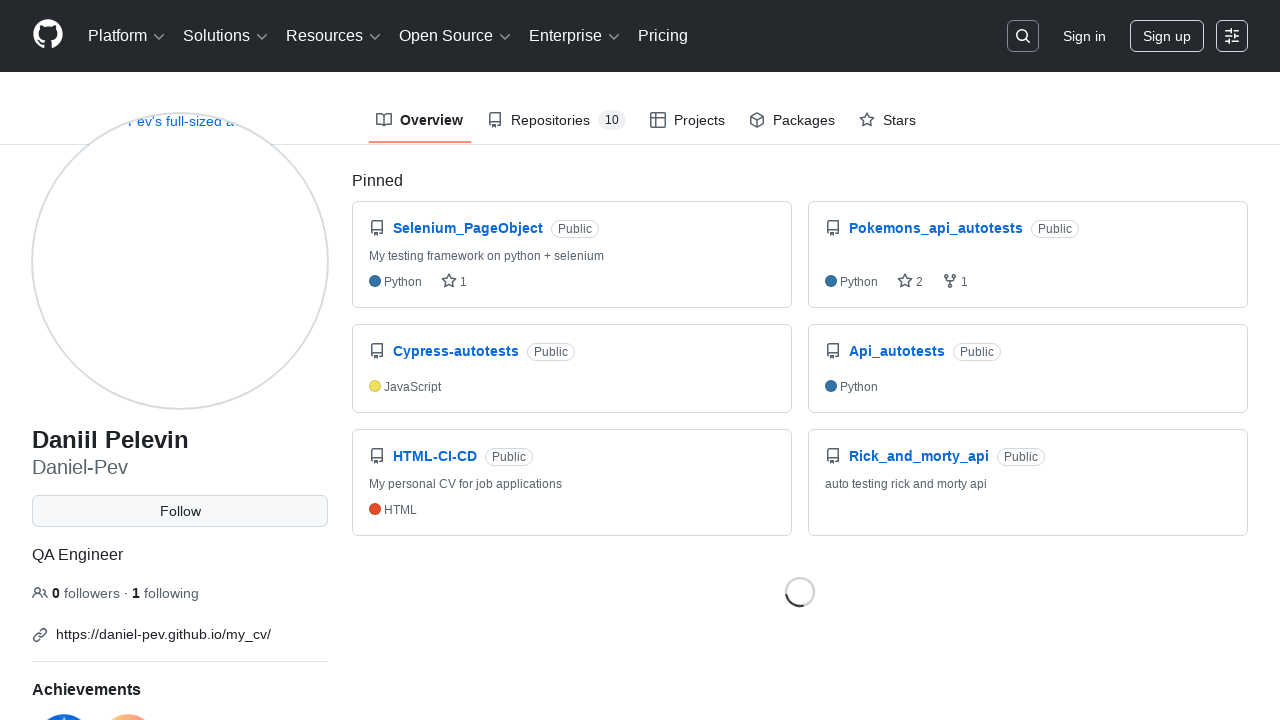

Navigated to GitHub profile URL
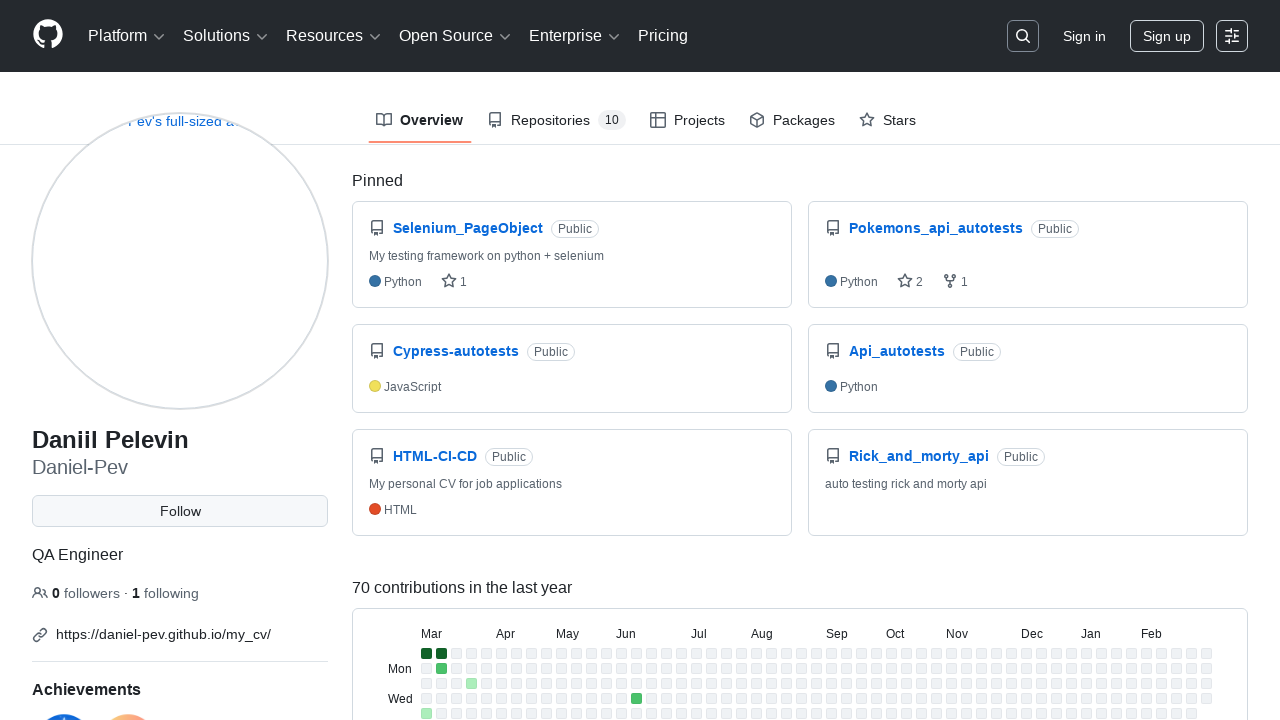

Verified current URL matches expected GitHub profile URL
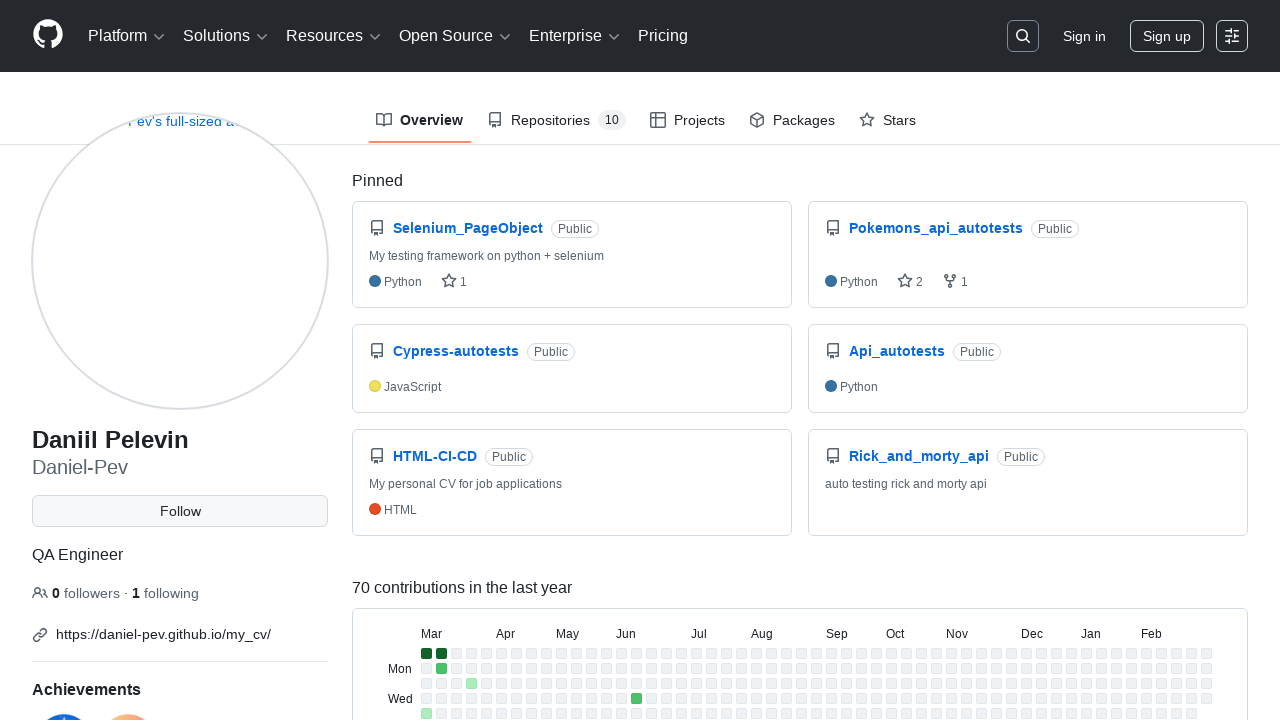

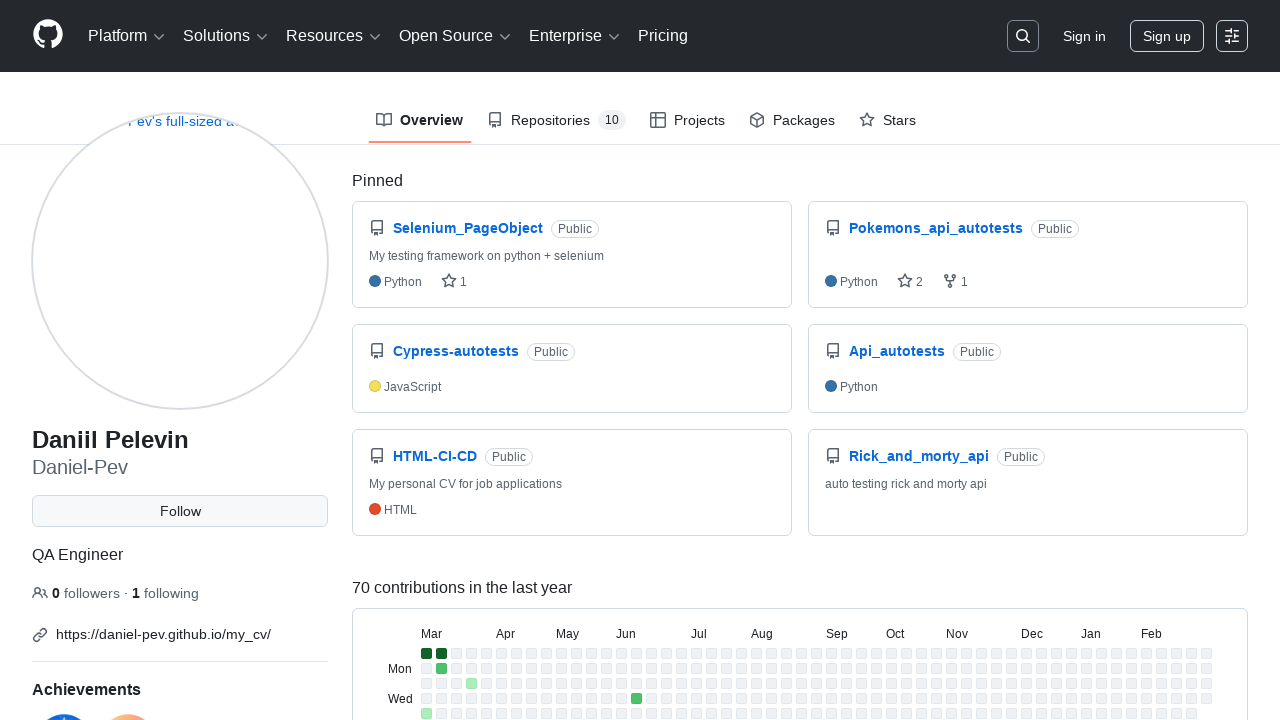